Tests sector filter dropdown by clicking on multiple sector options including Finance, Metallurgy categories, and Precious Metals

Starting URL: https://smart-lab.ru/dividends/

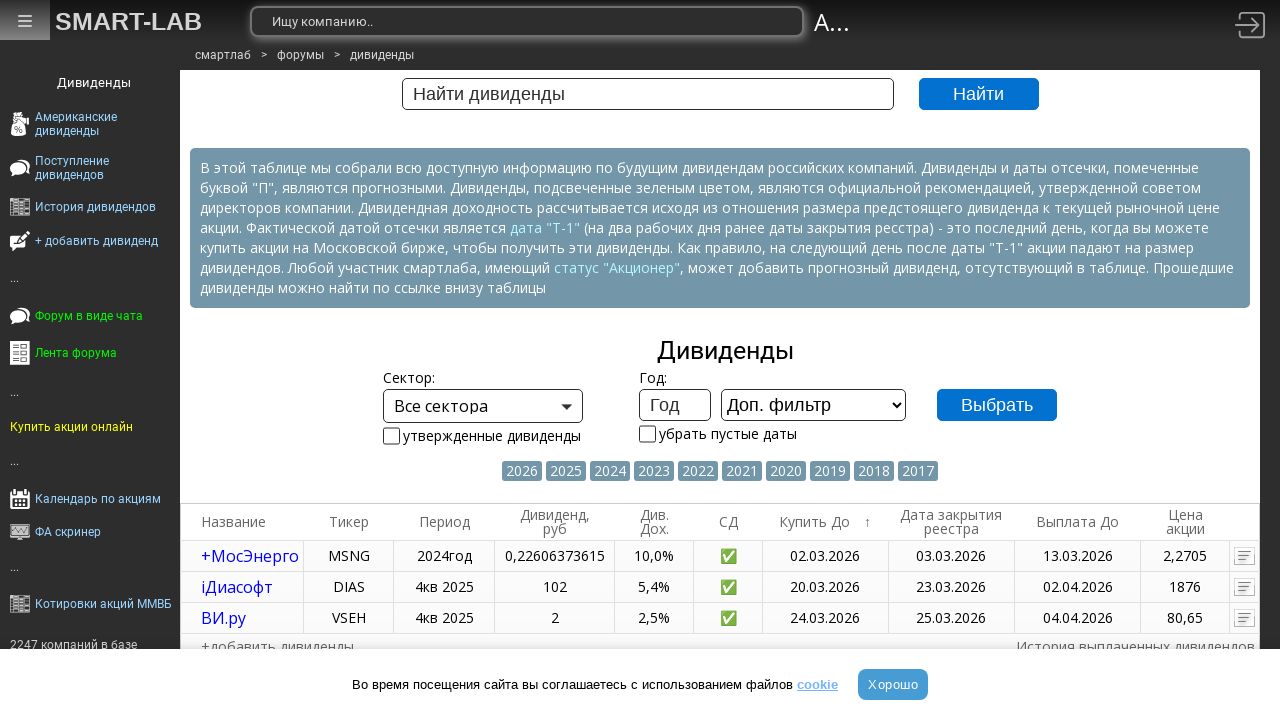

Sector dropdown element loaded
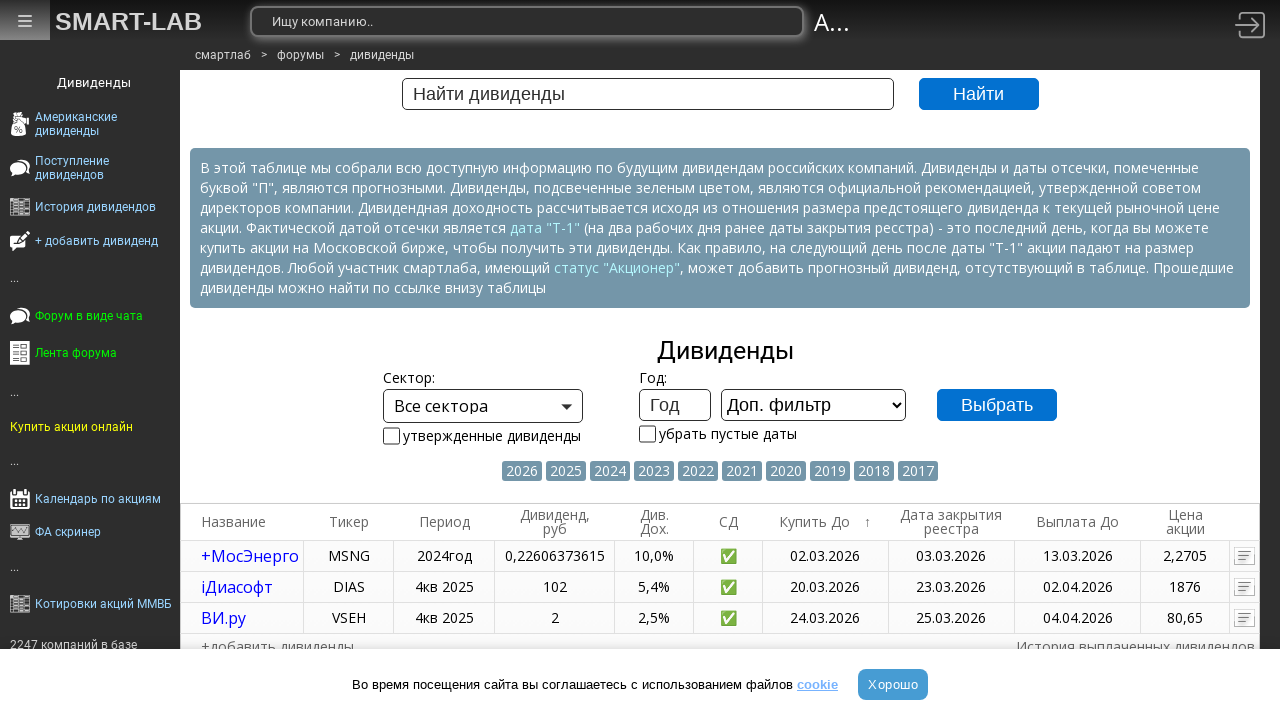

Clicked on 'All sectors' dropdown to open sector options at (566, 406) on p:has-text('Все сектора') i
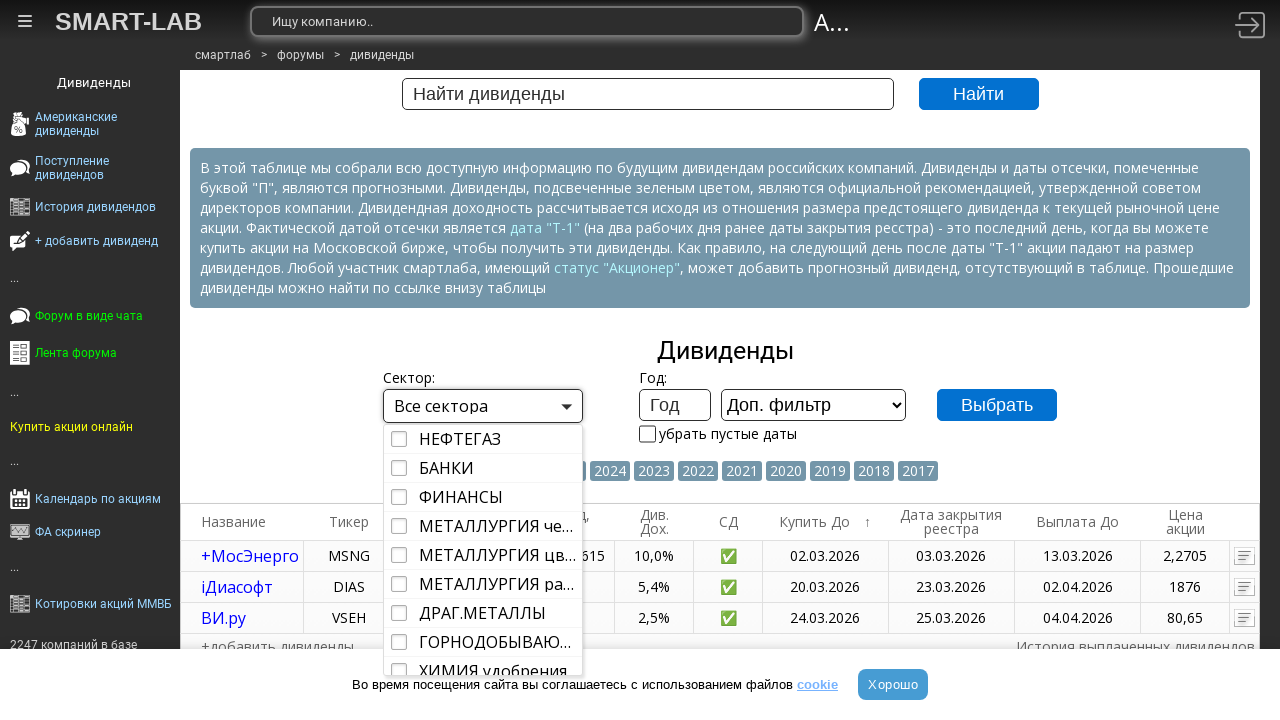

Selected Finance (ФИНАНСЫ) sector at (398, 497) on li:has-text('ФИНАНСЫ') i
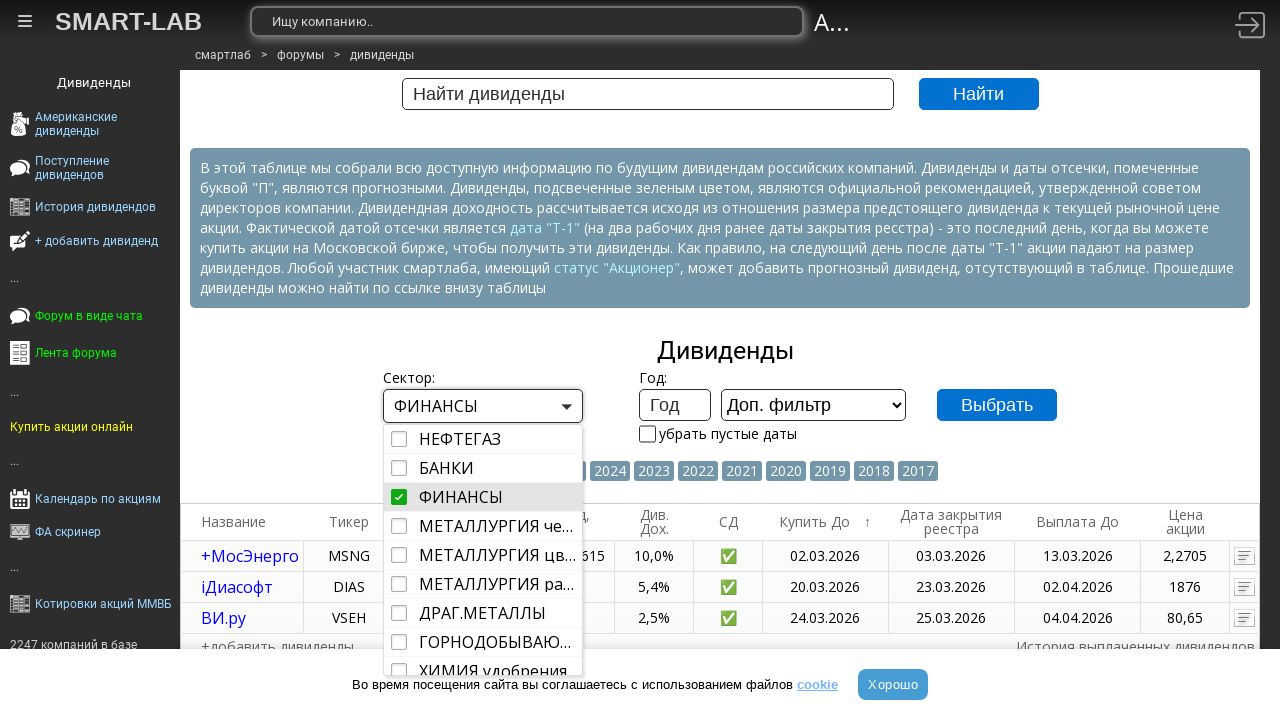

Selected Black Metallurgy (МЕТАЛЛУРГИЯ черн.) sector at (398, 526) on li:has-text('МЕТАЛЛУРГИЯ черн.') i
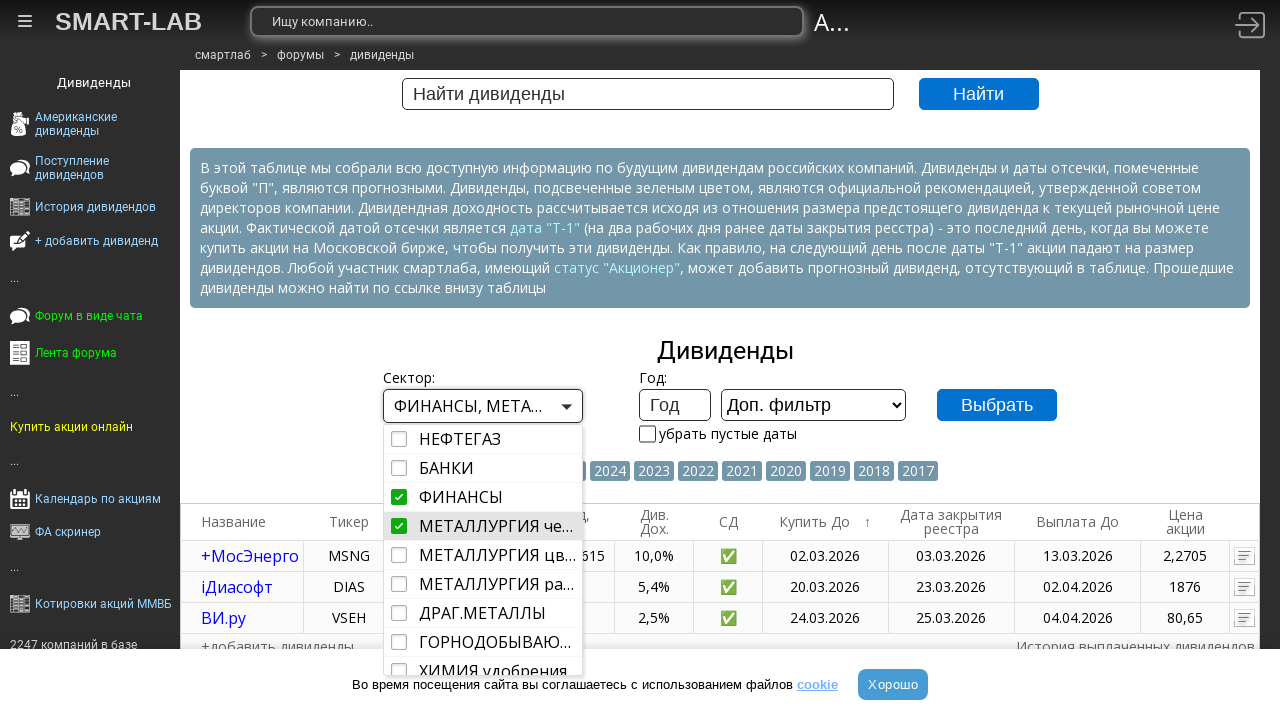

Selected Non-ferrous Metallurgy (МЕТАЛЛУРГИЯ цвет.) sector at (398, 555) on li:has-text('МЕТАЛЛУРГИЯ цвет.') i
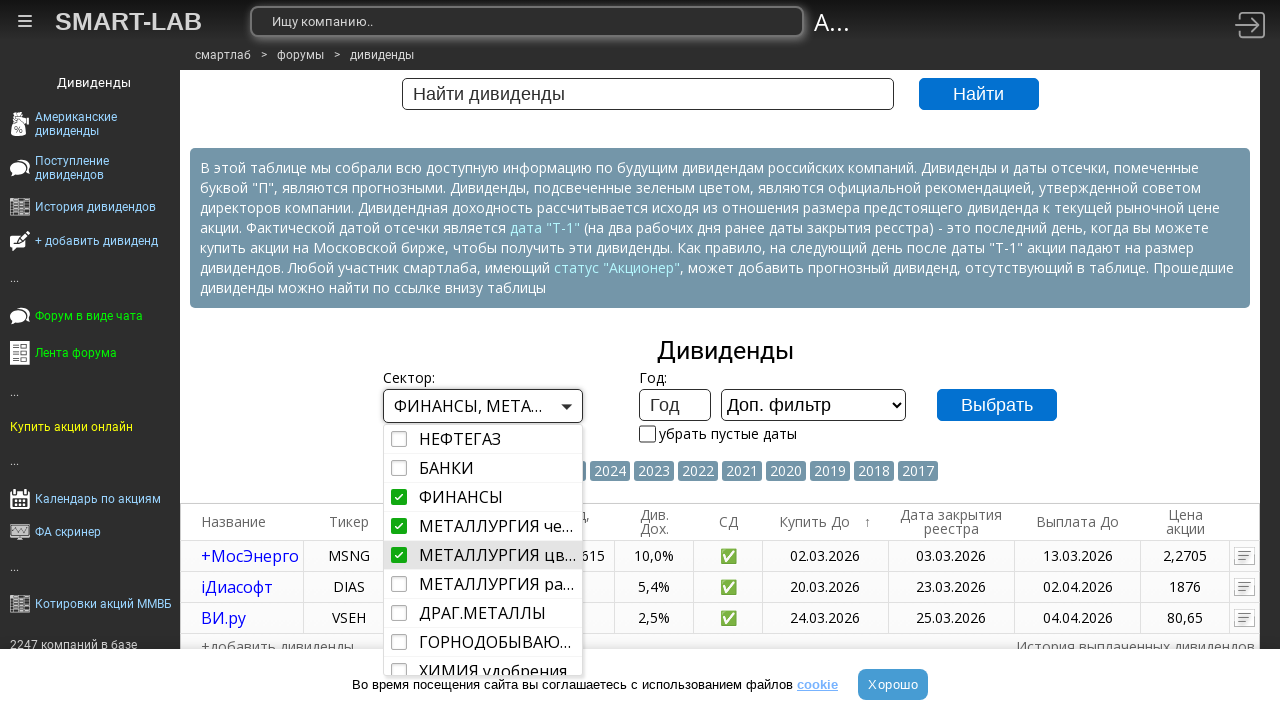

Selected Mixed Metallurgy (МЕТАЛЛУРГИЯ разное) sector at (398, 584) on li:has-text('МЕТАЛЛУРГИЯ разное') i
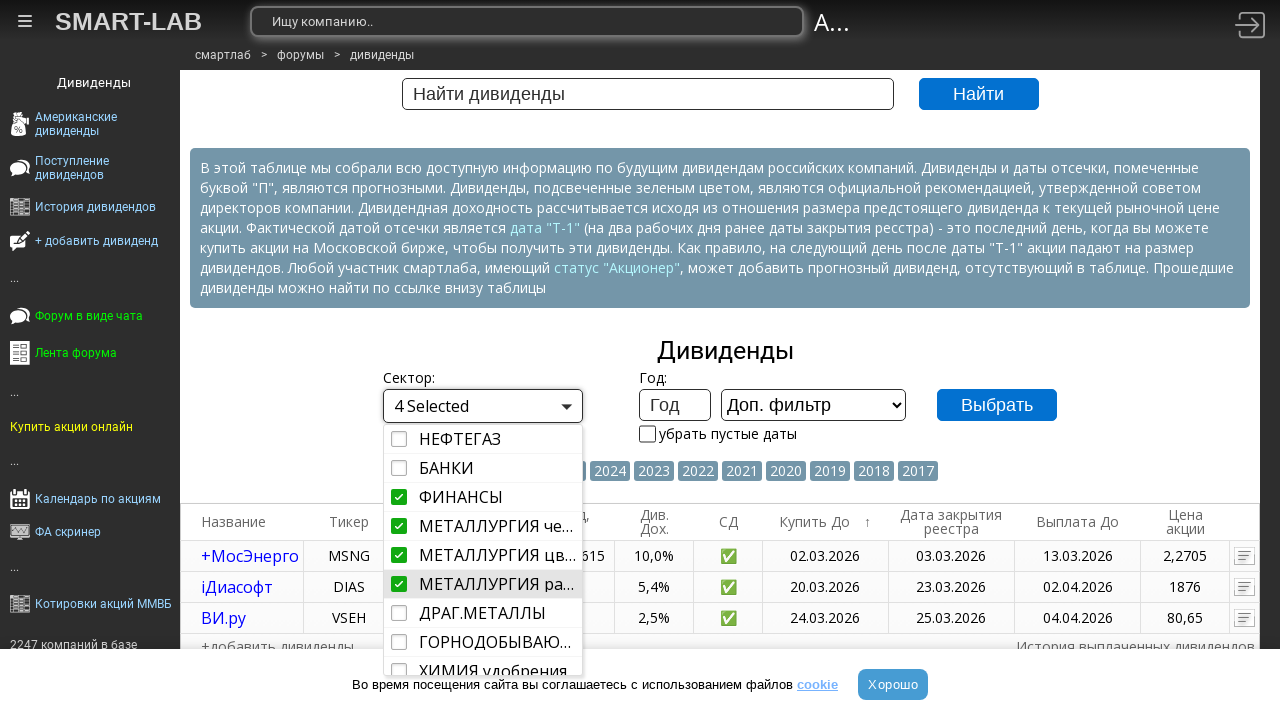

Selected Precious Metals (ДРАГ.МЕТАЛЛЫ) sector at (398, 613) on li:has-text('ДРАГ.МЕТАЛЛЫ') i
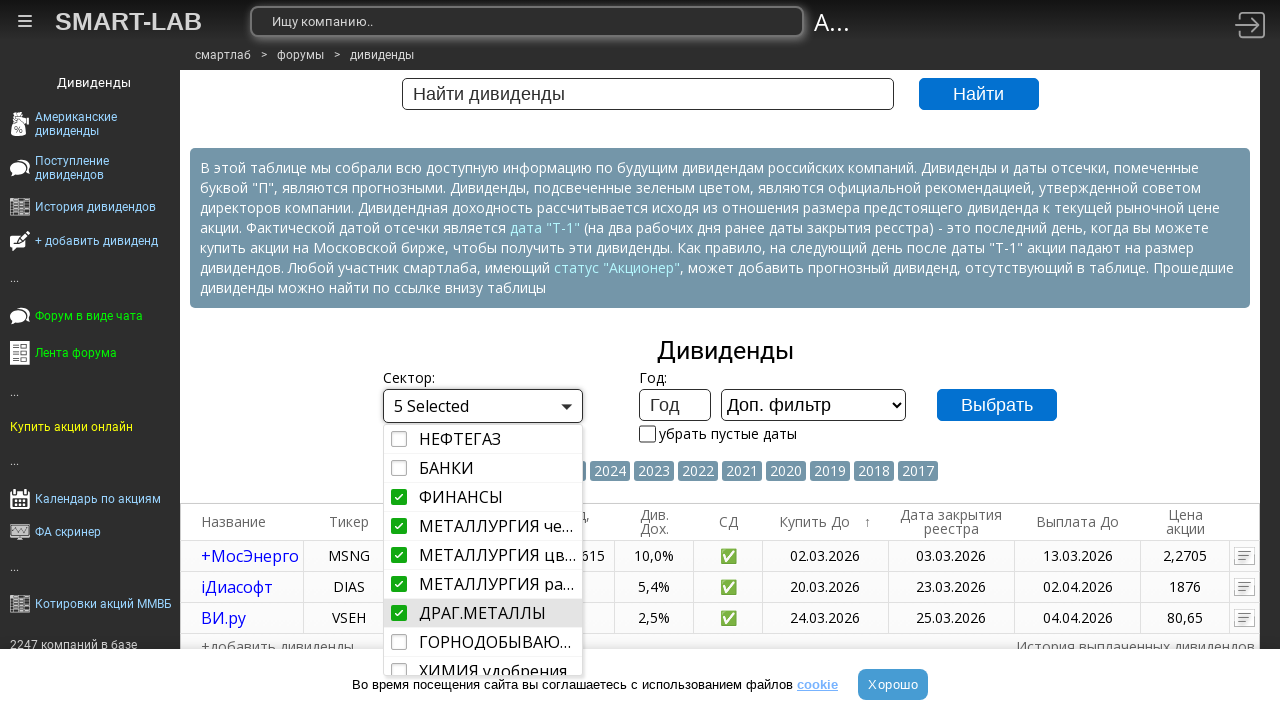

All selected sector items loaded and displayed
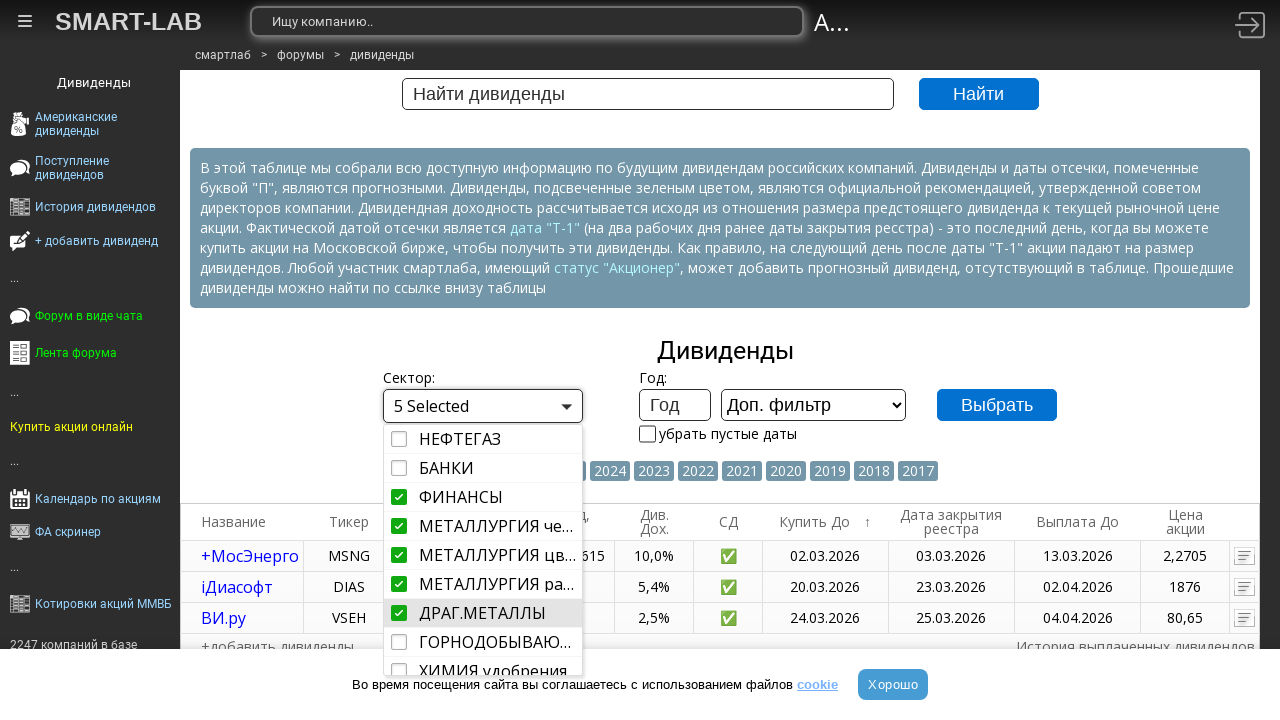

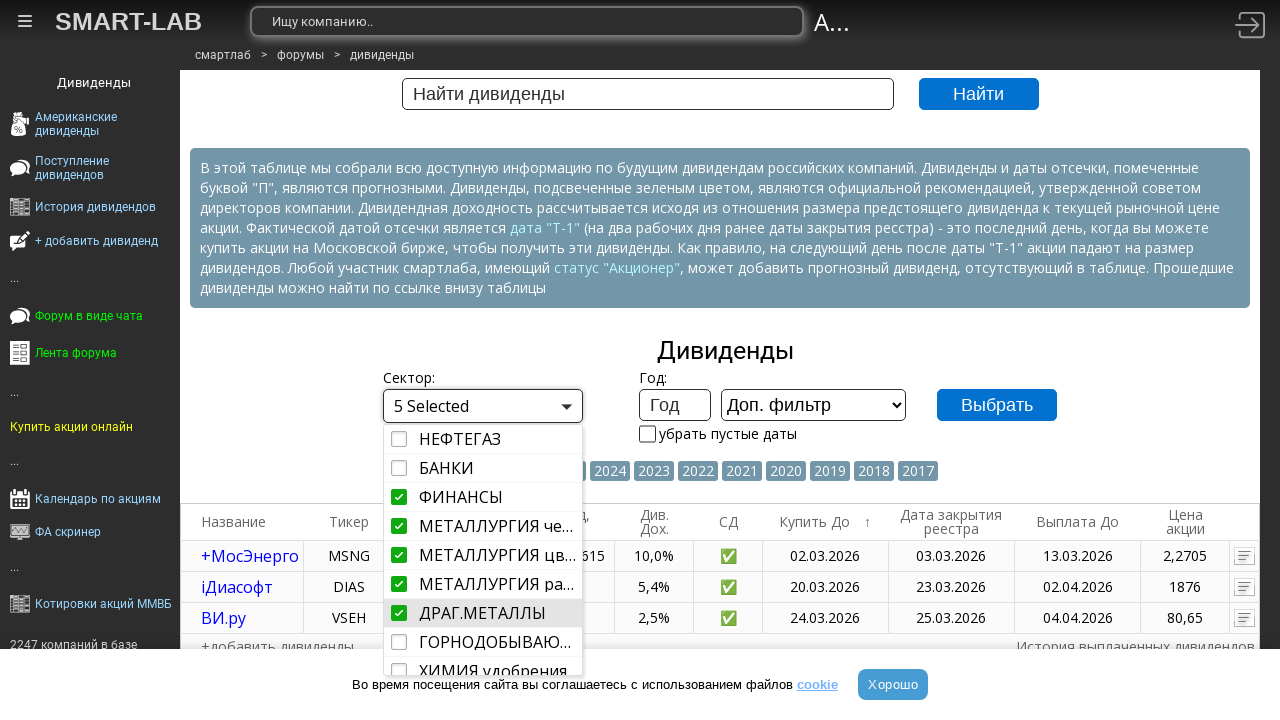